Tests file upload functionality by selecting a file, clicking the upload button, and verifying the uploaded filename is displayed correctly

Starting URL: http://the-internet.herokuapp.com/upload

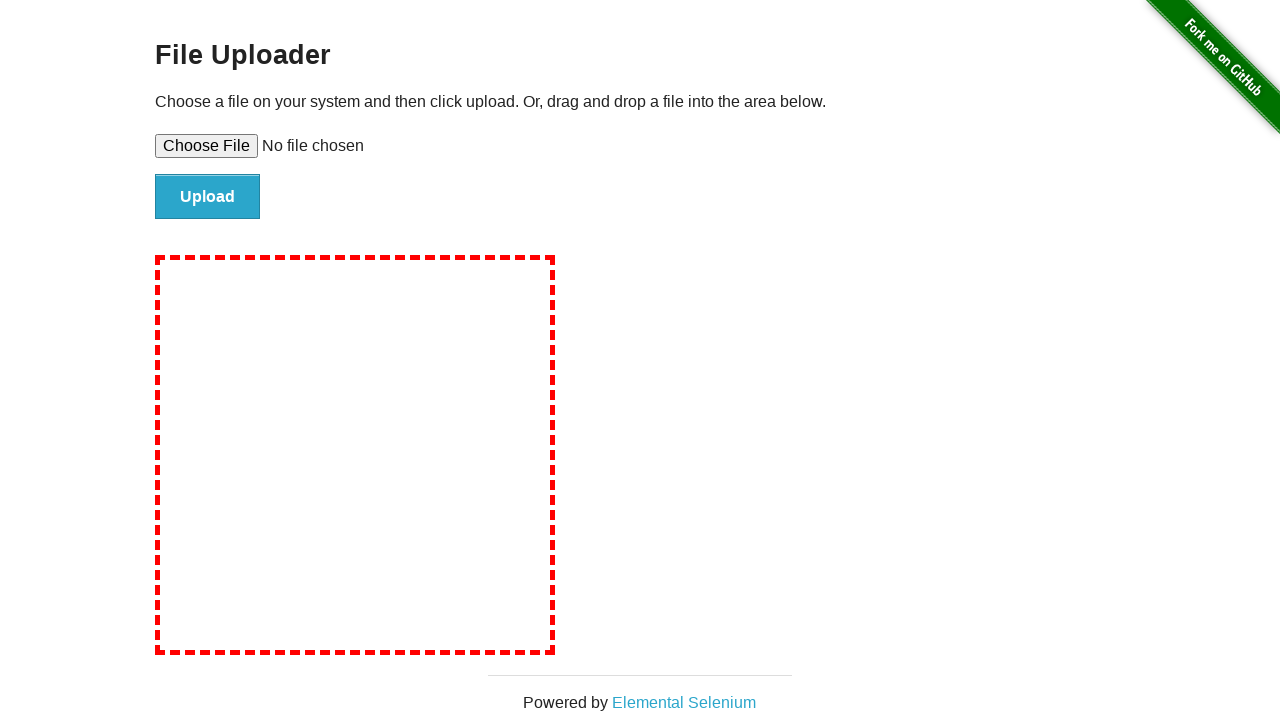

Created temporary test file for upload
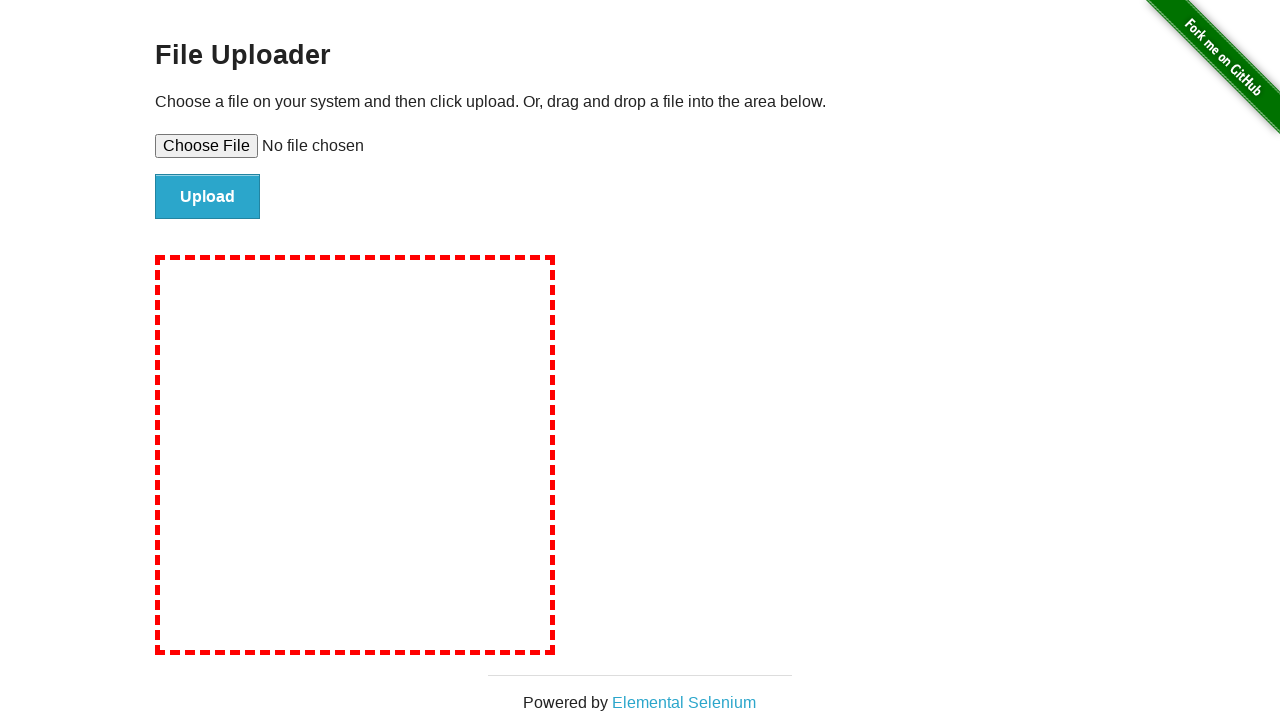

Selected test_upload.txt file in file upload input
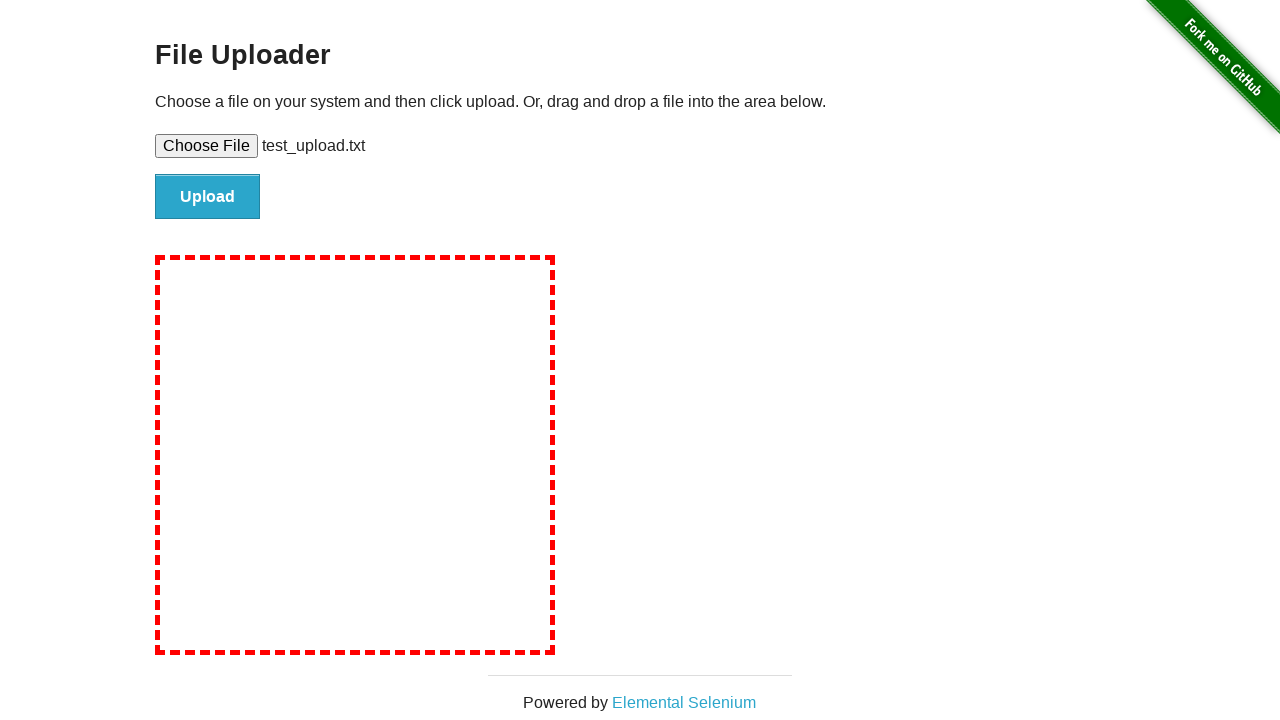

Clicked upload button to submit file at (208, 197) on #file-submit
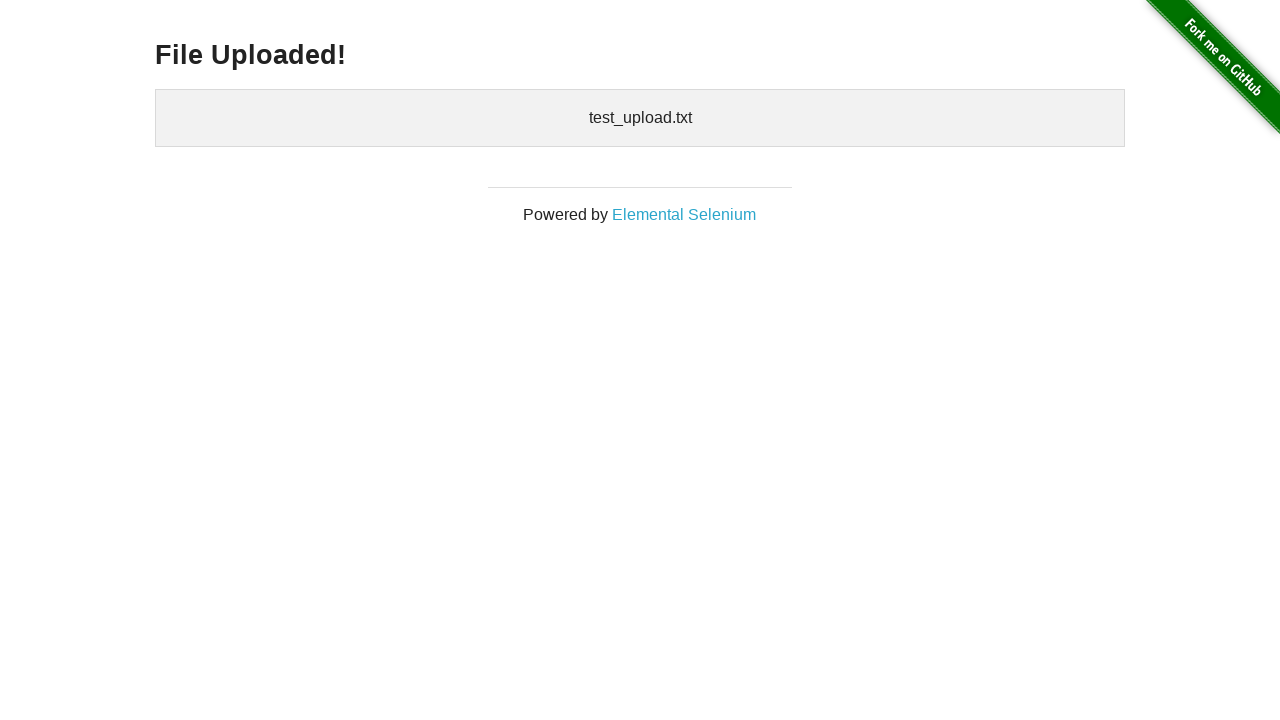

Upload completed and uploaded files display loaded
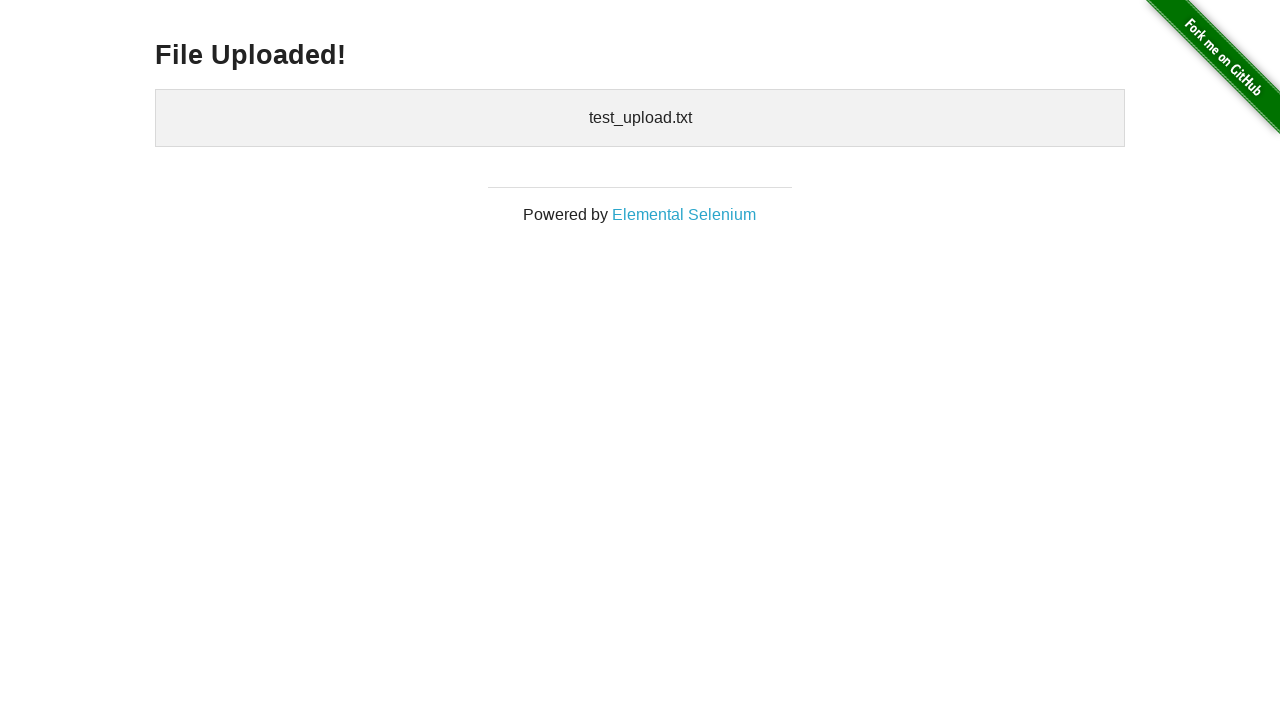

Retrieved uploaded filename from display
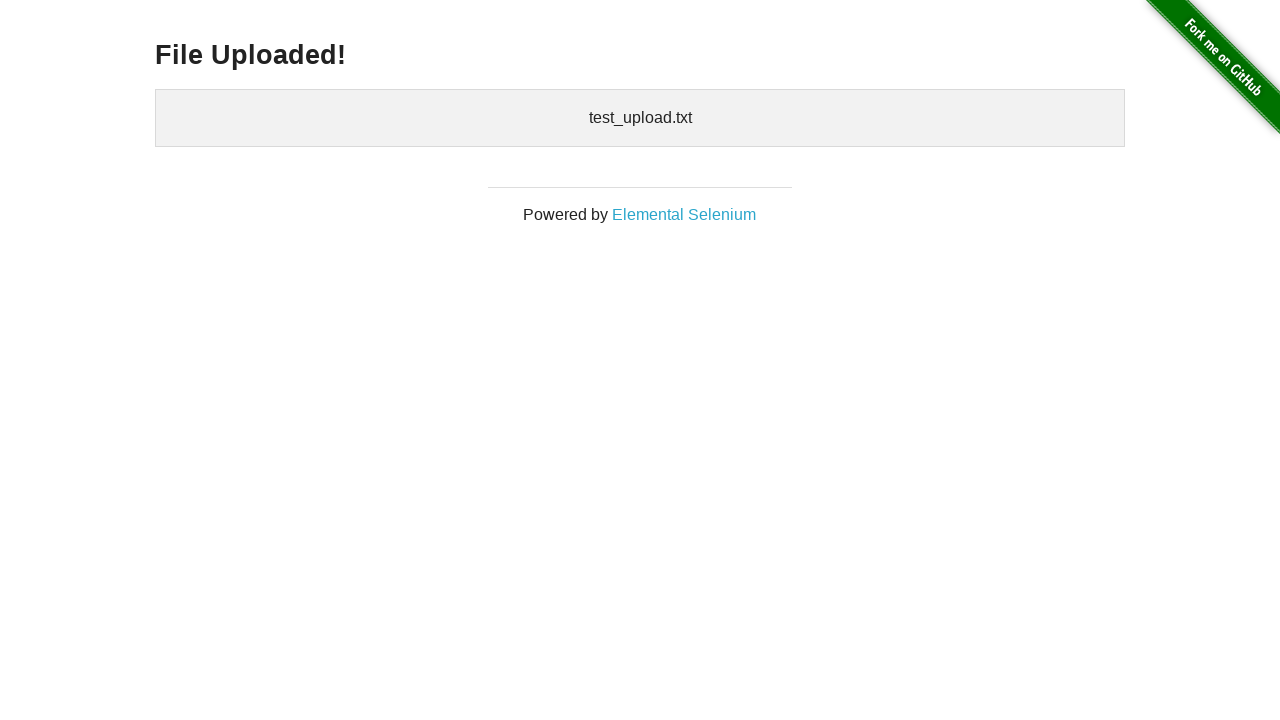

Verified that test_upload.txt is displayed in uploaded files
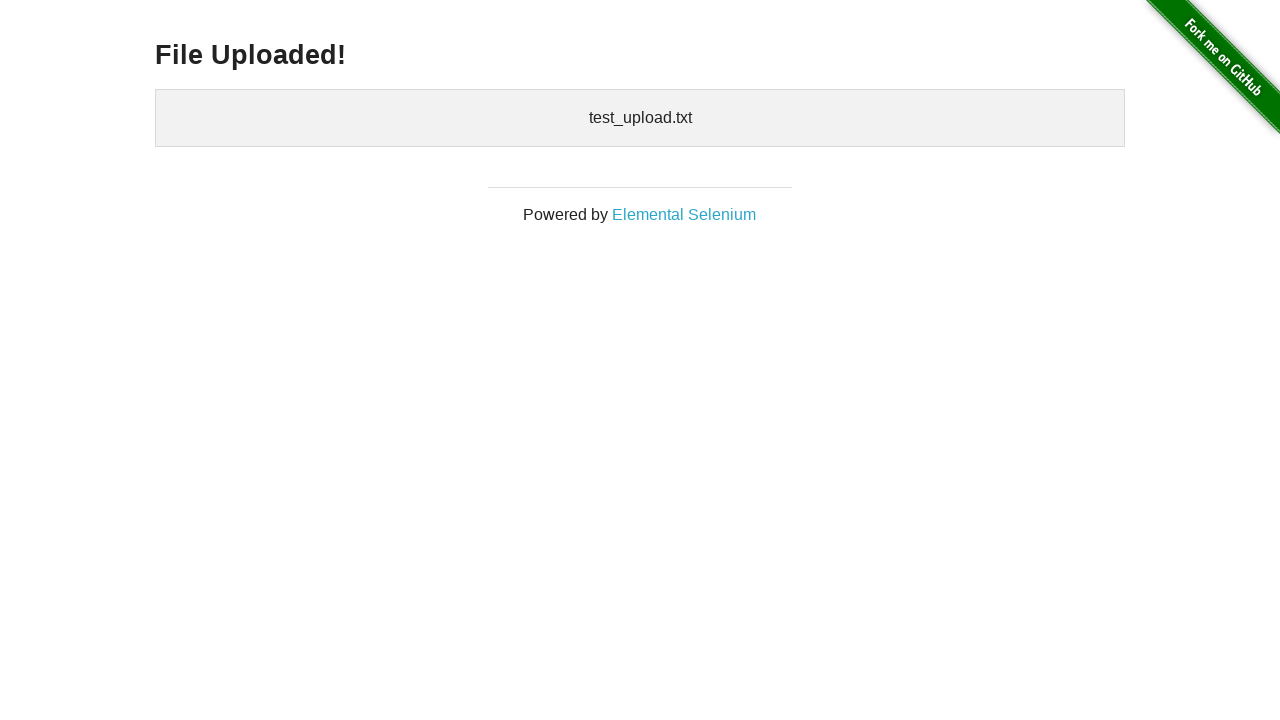

Cleaned up temporary test file
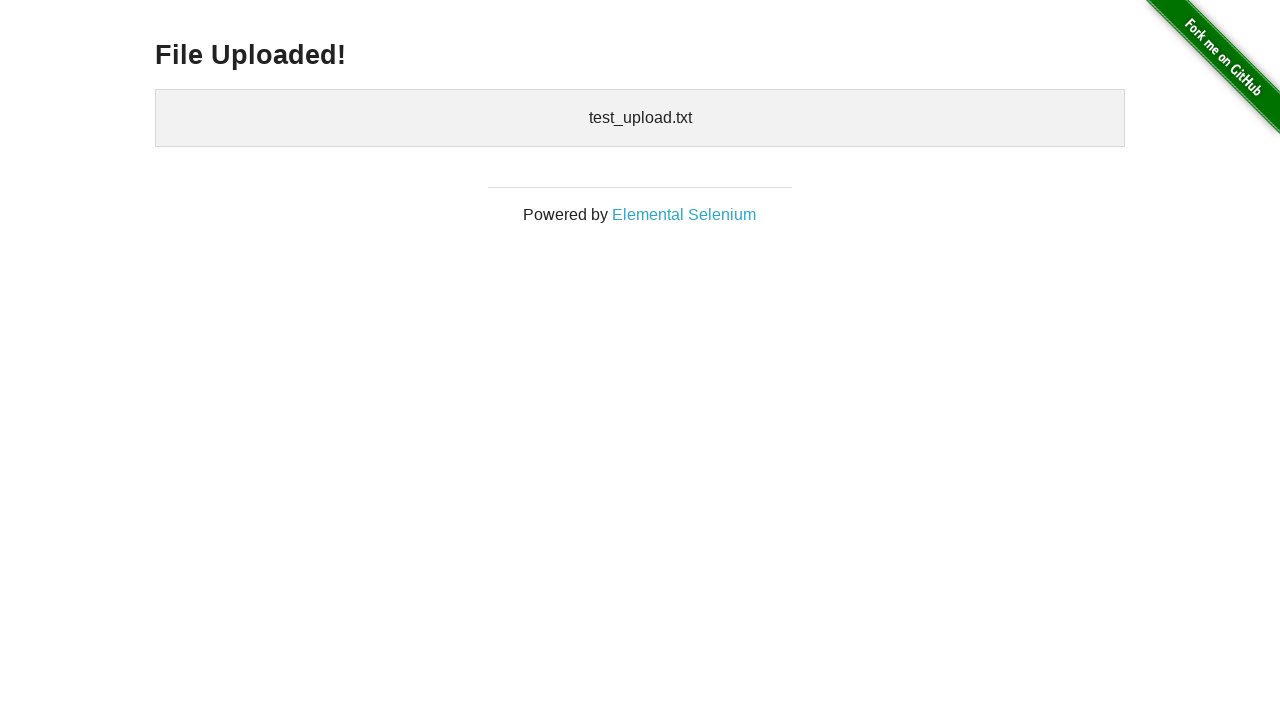

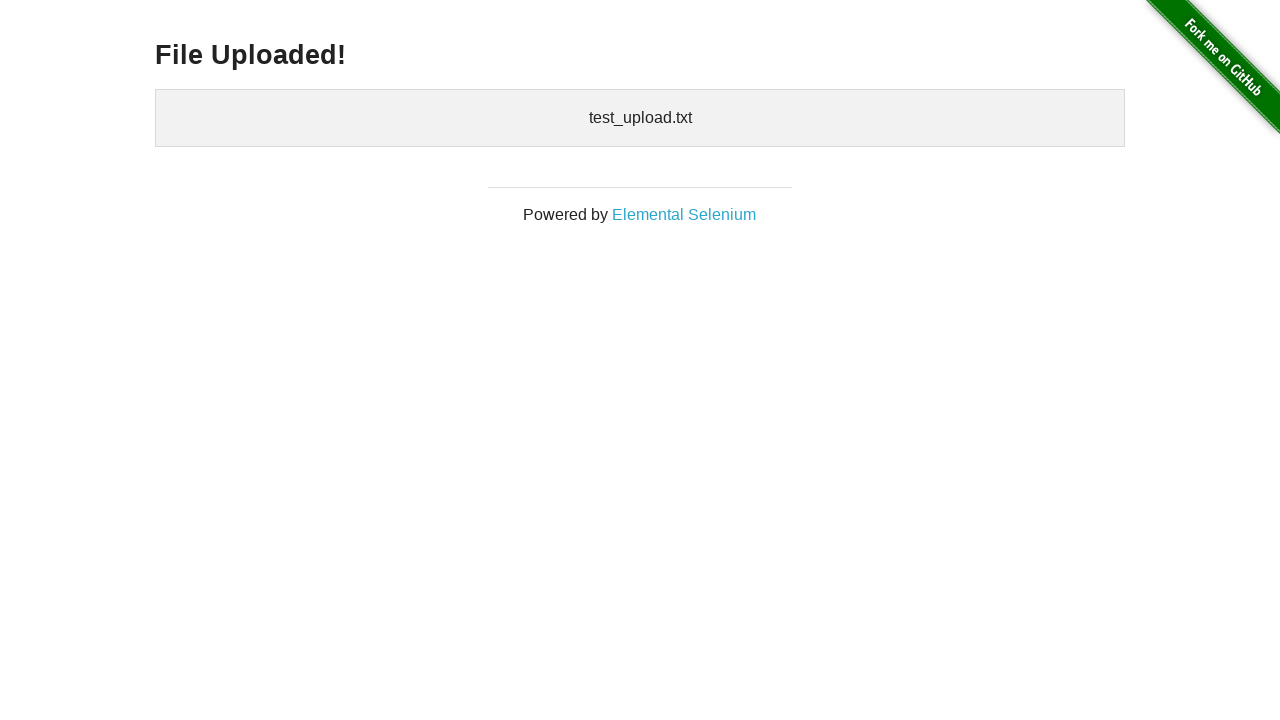